Tests alert prompt handling by clicking a button that triggers a prompt, entering a name, and accepting the alert.

Starting URL: https://demoqa.com/alerts

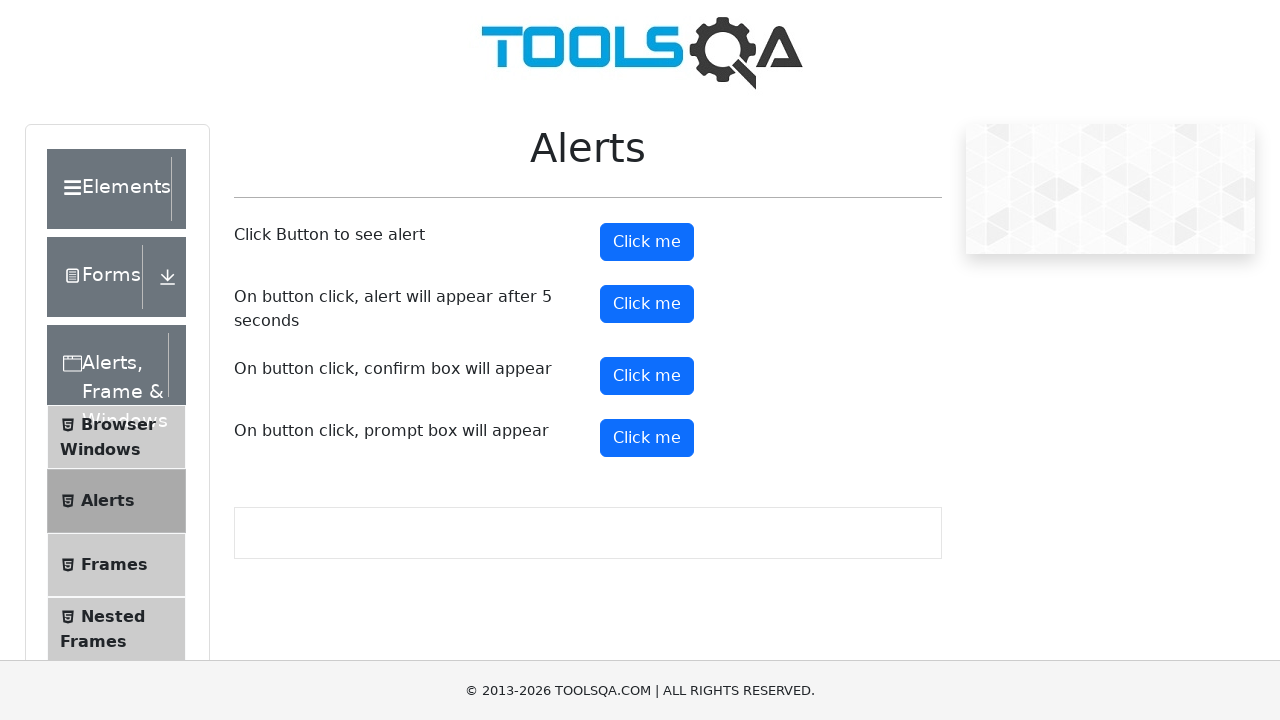

Set up dialog handler to accept prompt with 'Emma'
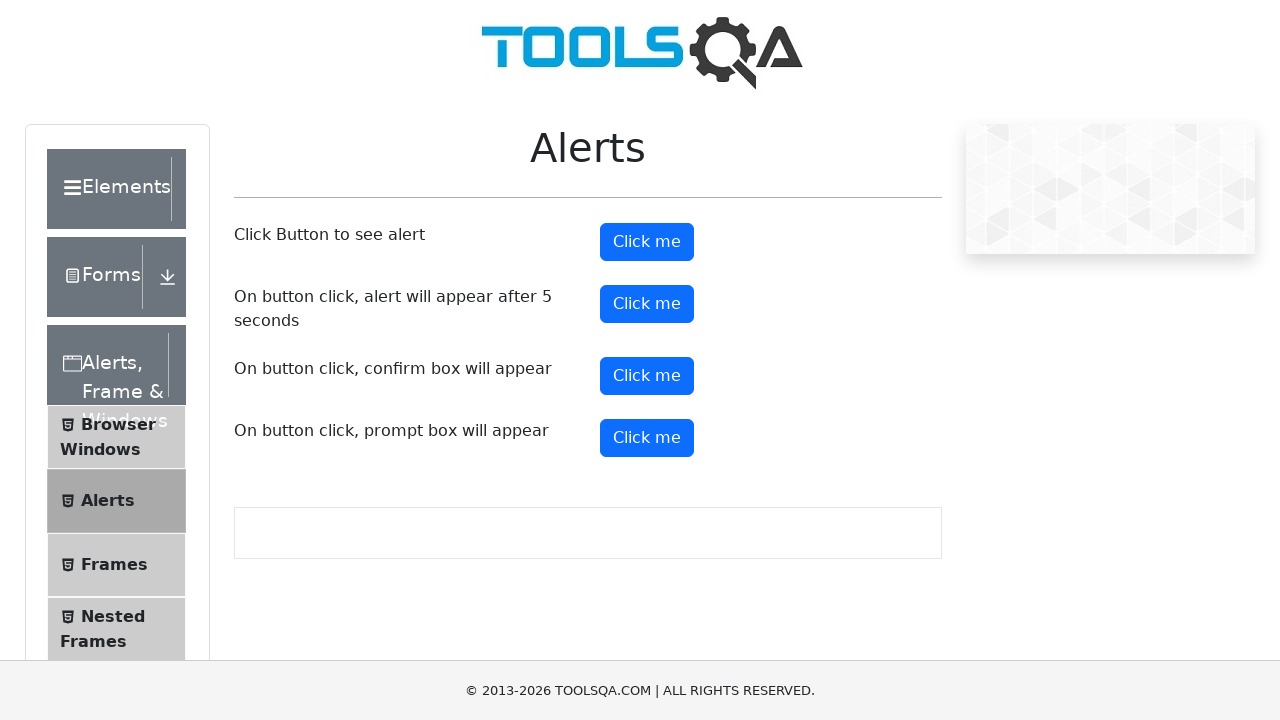

Clicked prompt button to trigger alert at (647, 438) on #promtButton
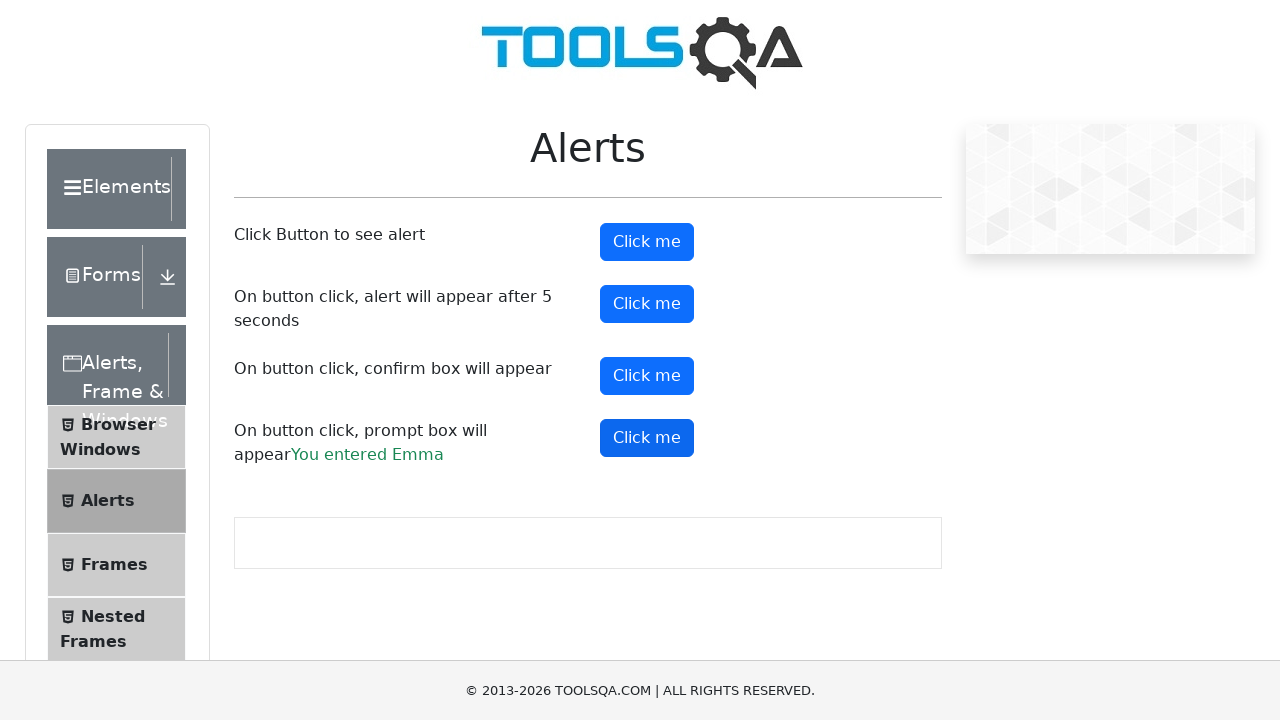

Prompt result element loaded after accepting alert with name 'Emma'
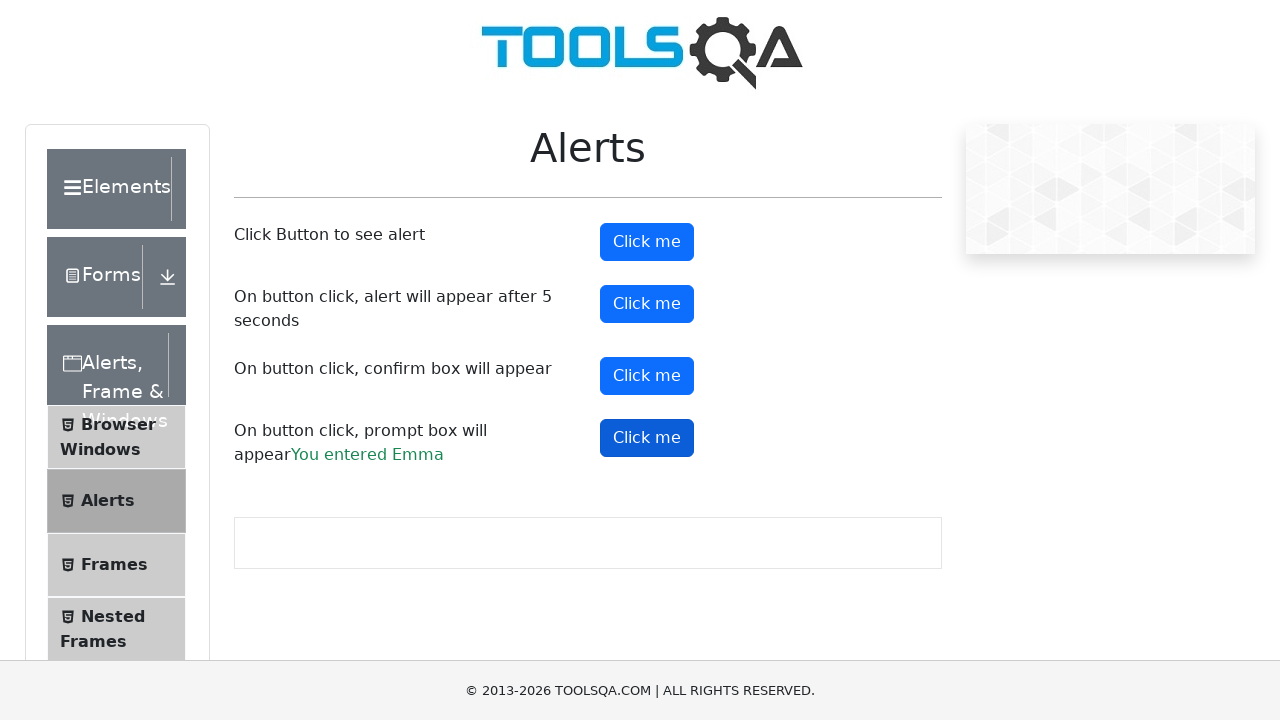

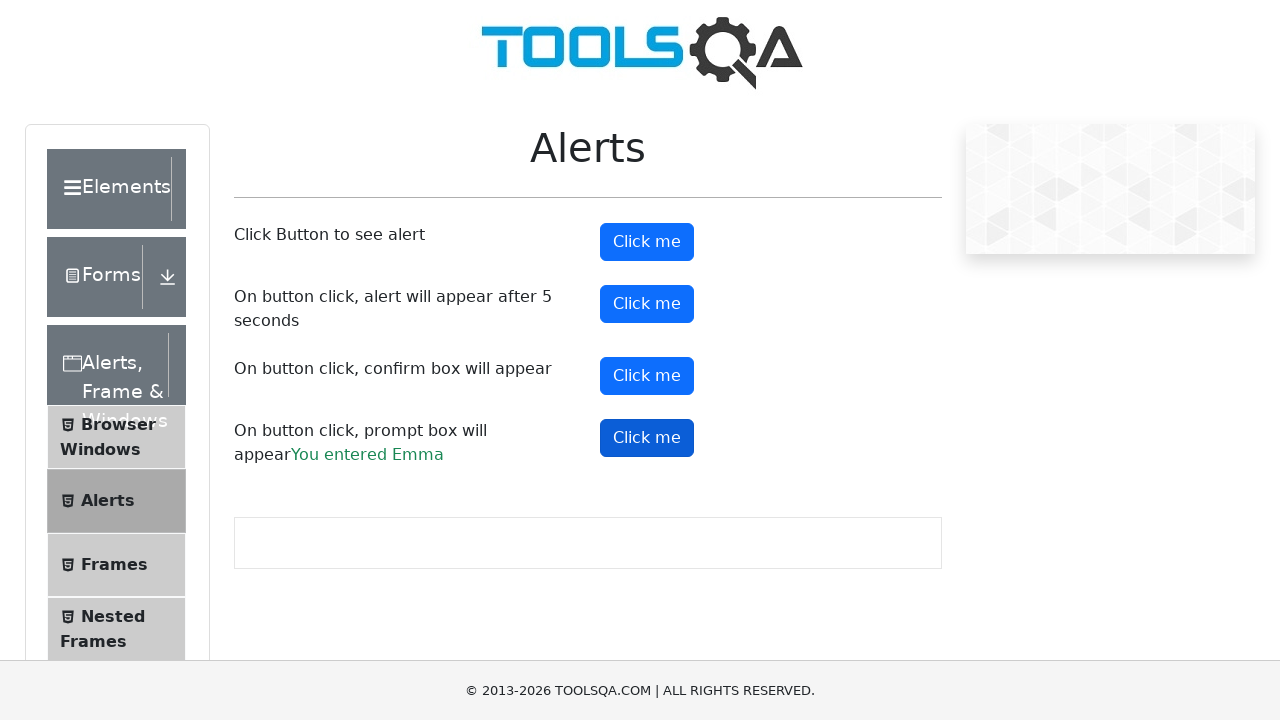